Tests drag and drop functionality by dragging an element by offset and then to a target element

Starting URL: http://jqueryui.com/droppable

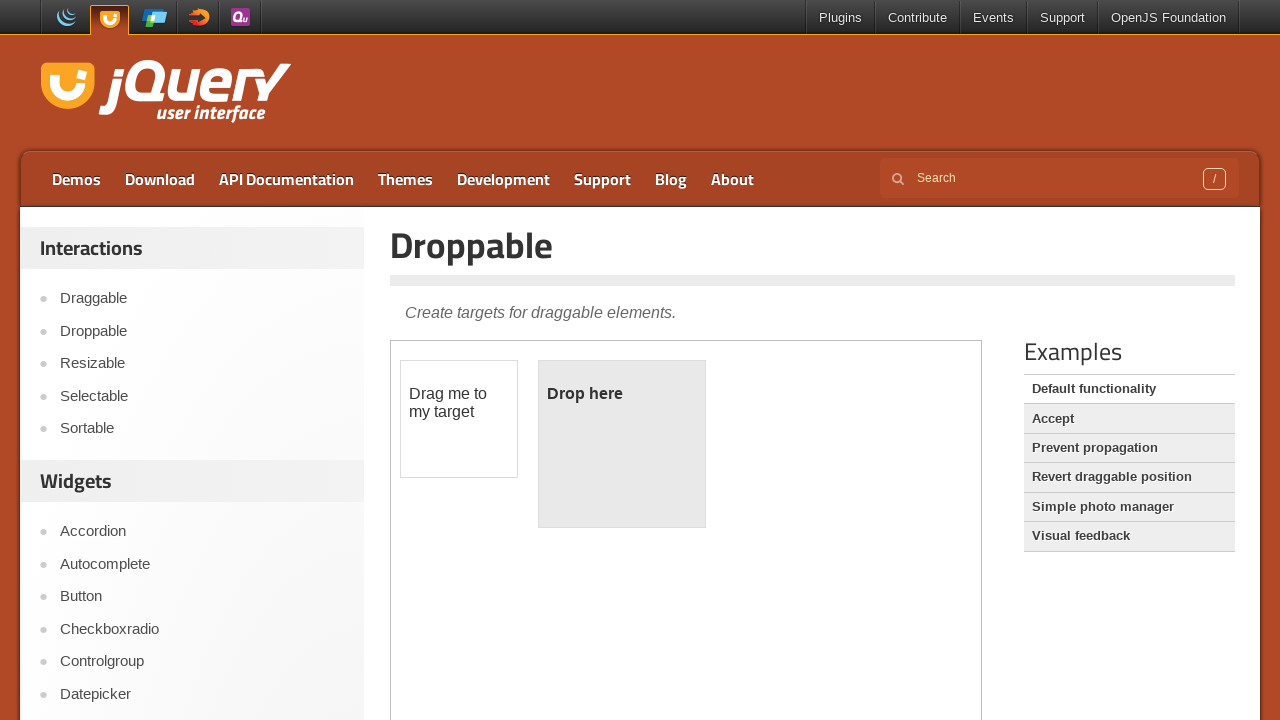

Waited for draggable element in iframe to load
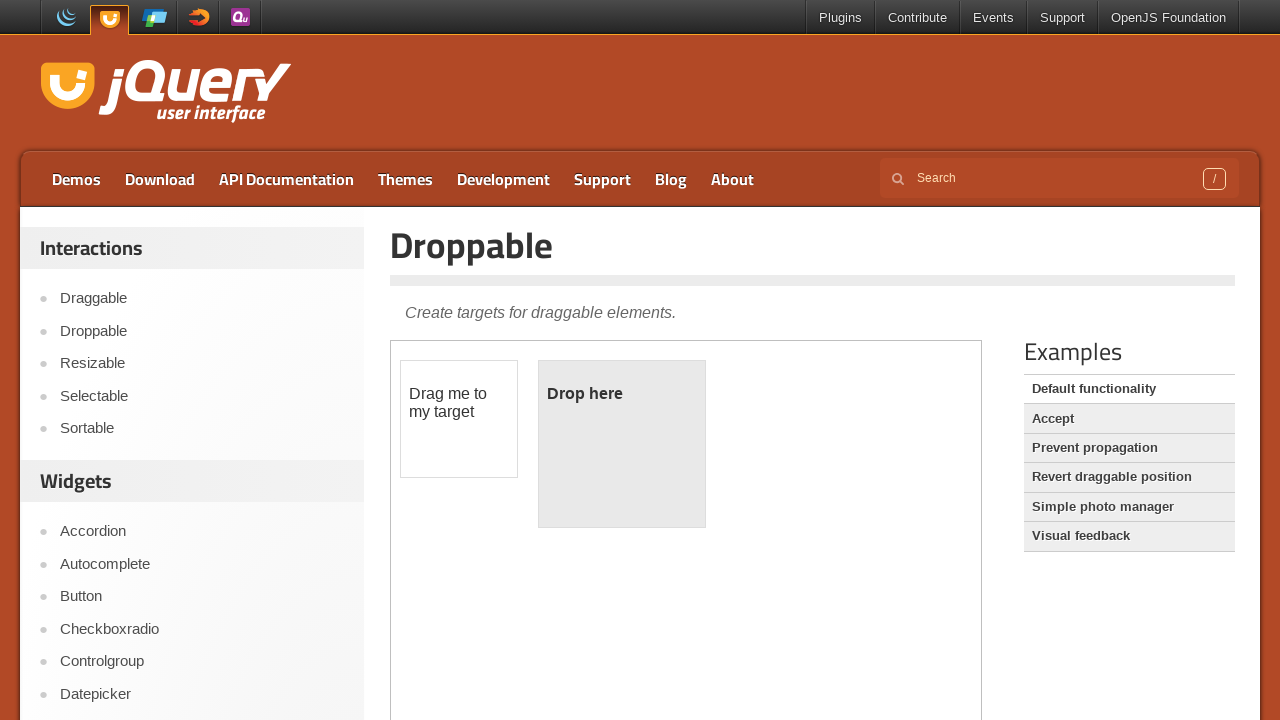

Located the draggable element
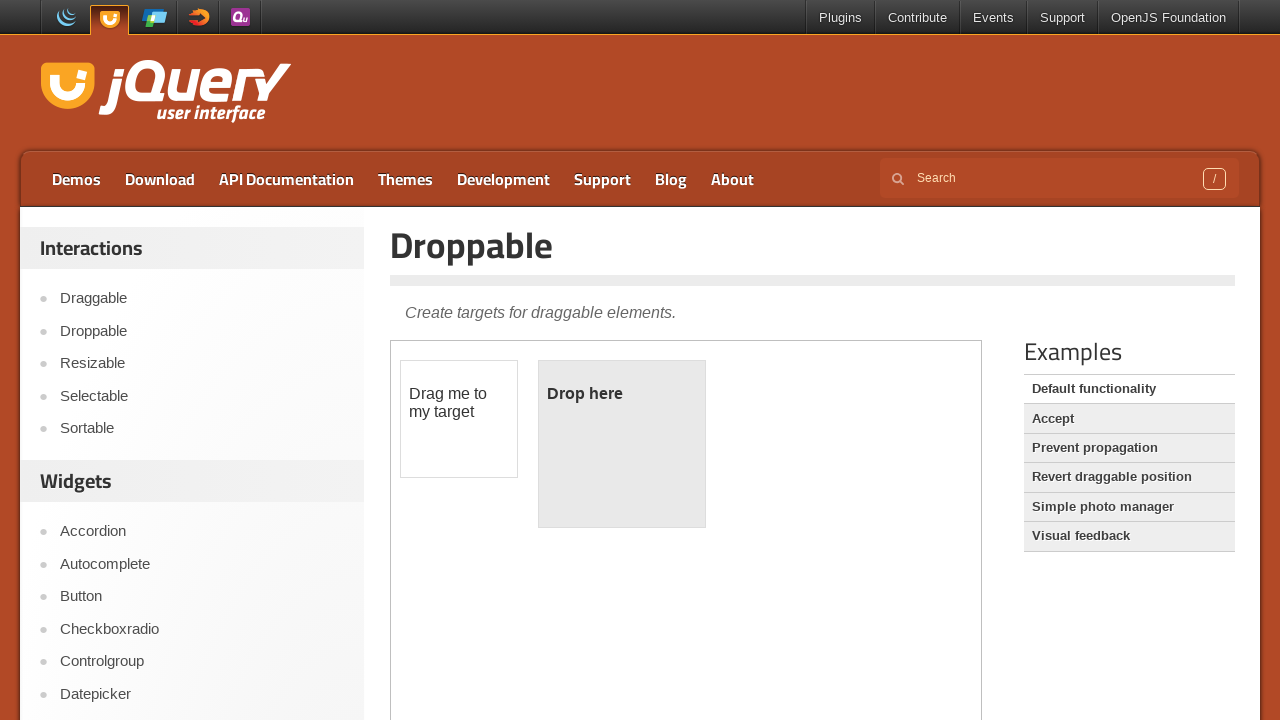

Located the droppable target element
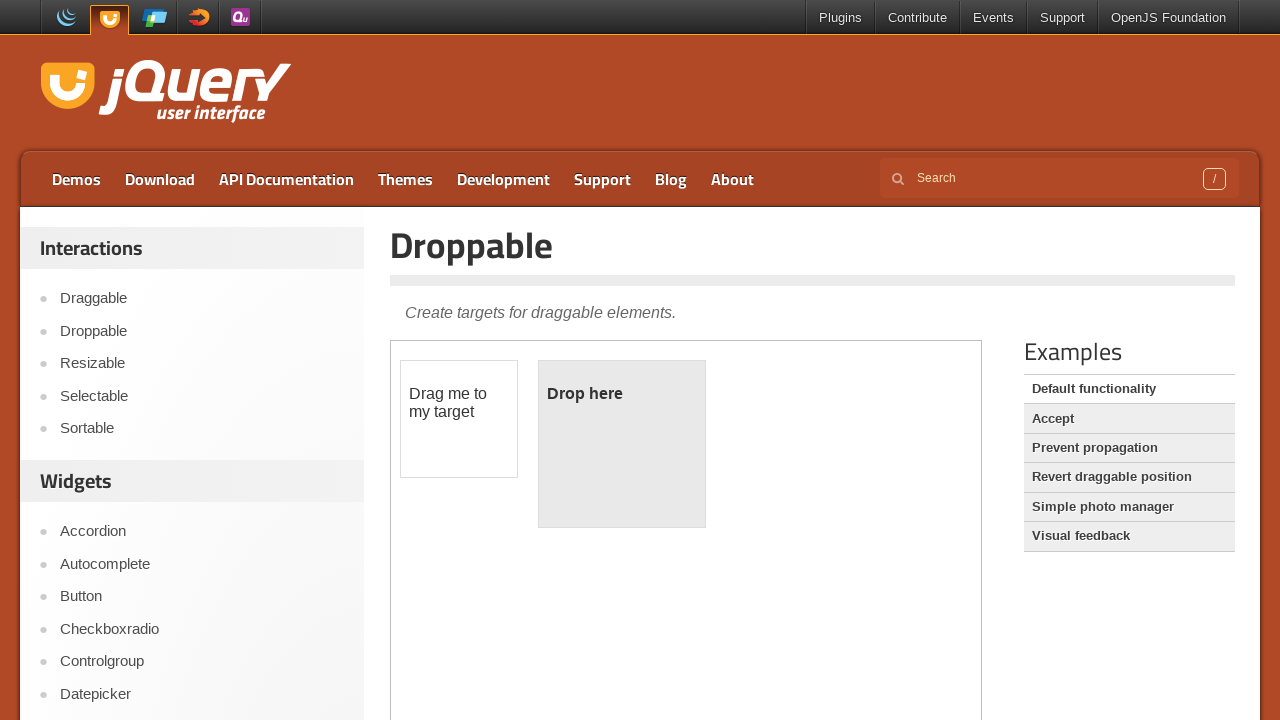

Dragged draggable element by offset (100, 100) at (501, 461)
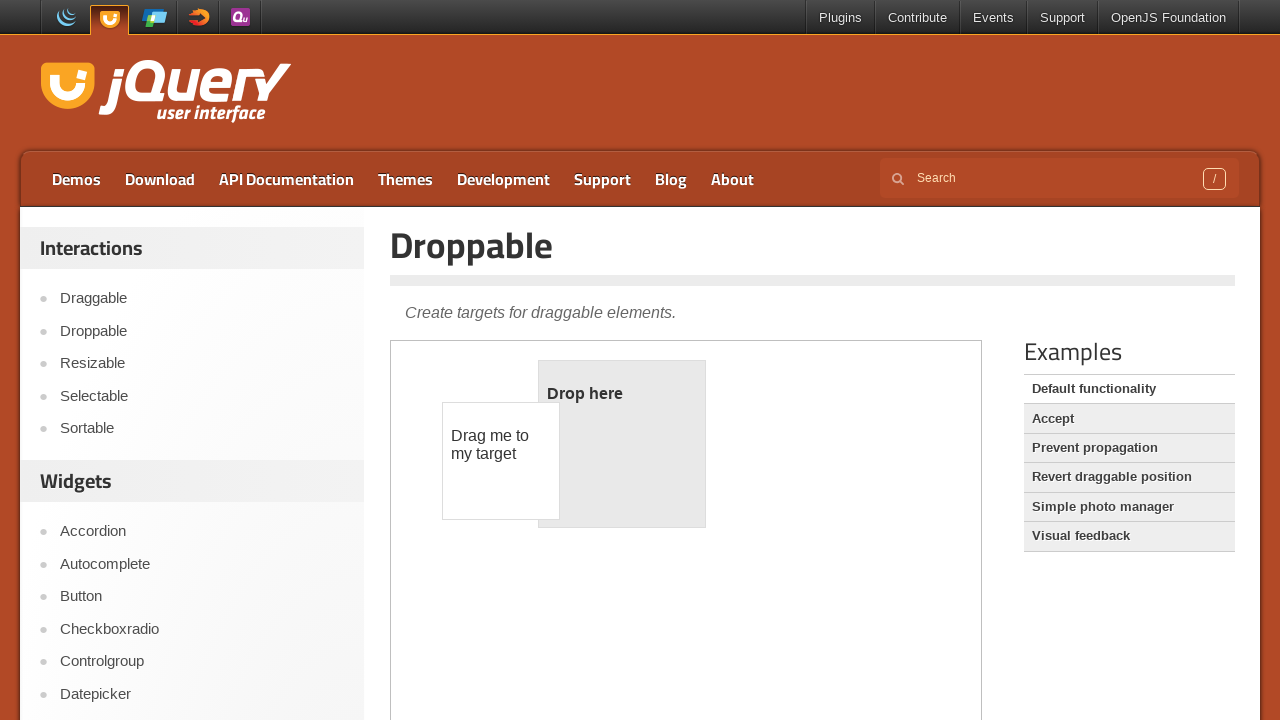

Dragged draggable element to droppable target at (622, 444)
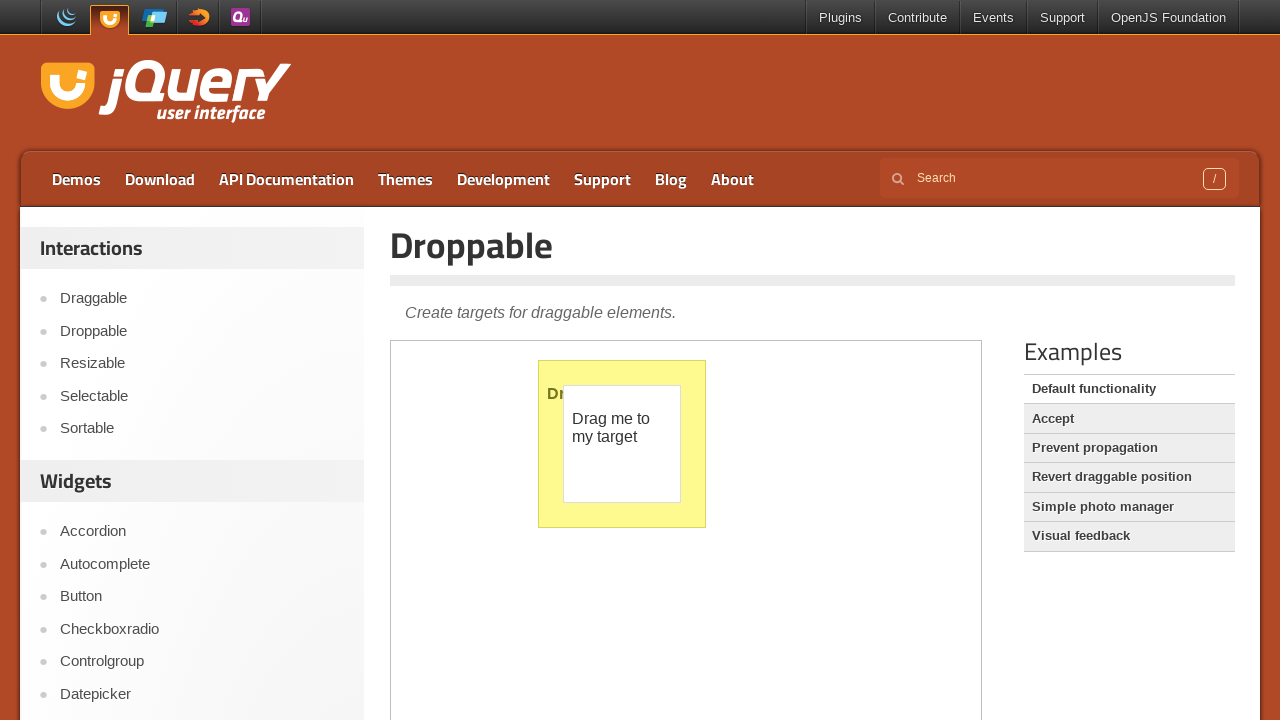

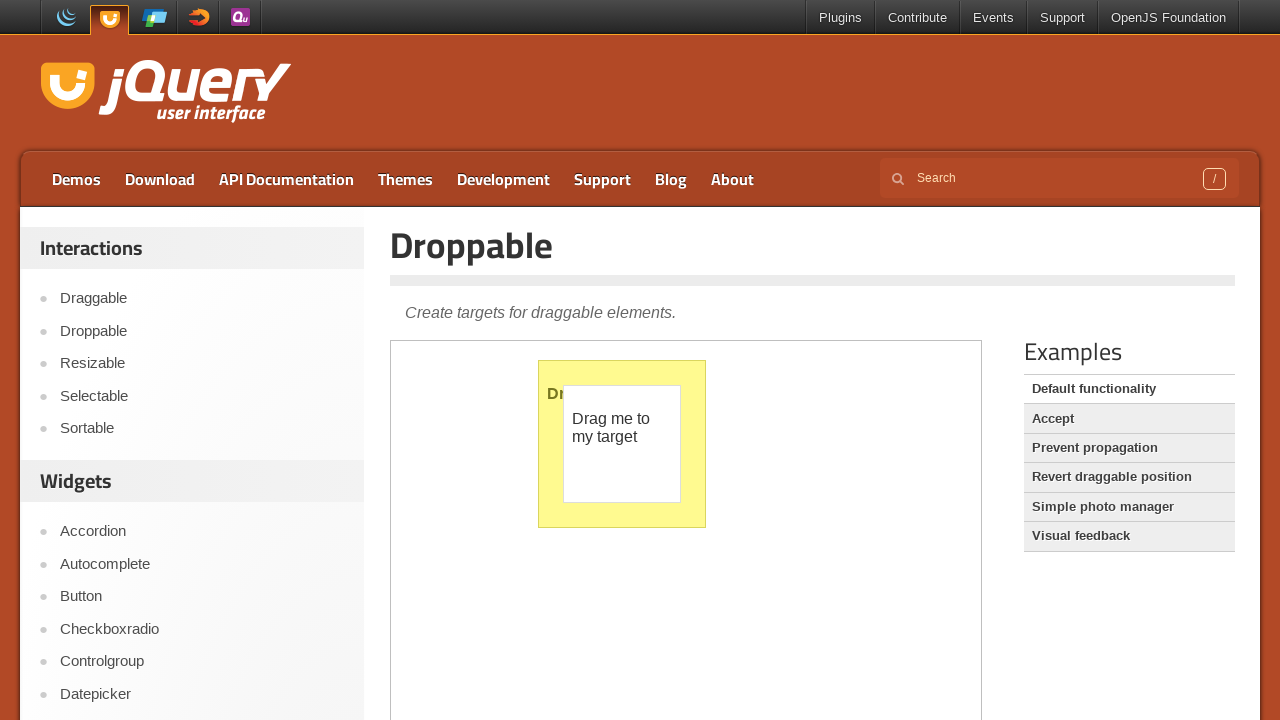